Tests that the todo counter displays the correct number of items as todos are added

Starting URL: https://demo.playwright.dev/todomvc

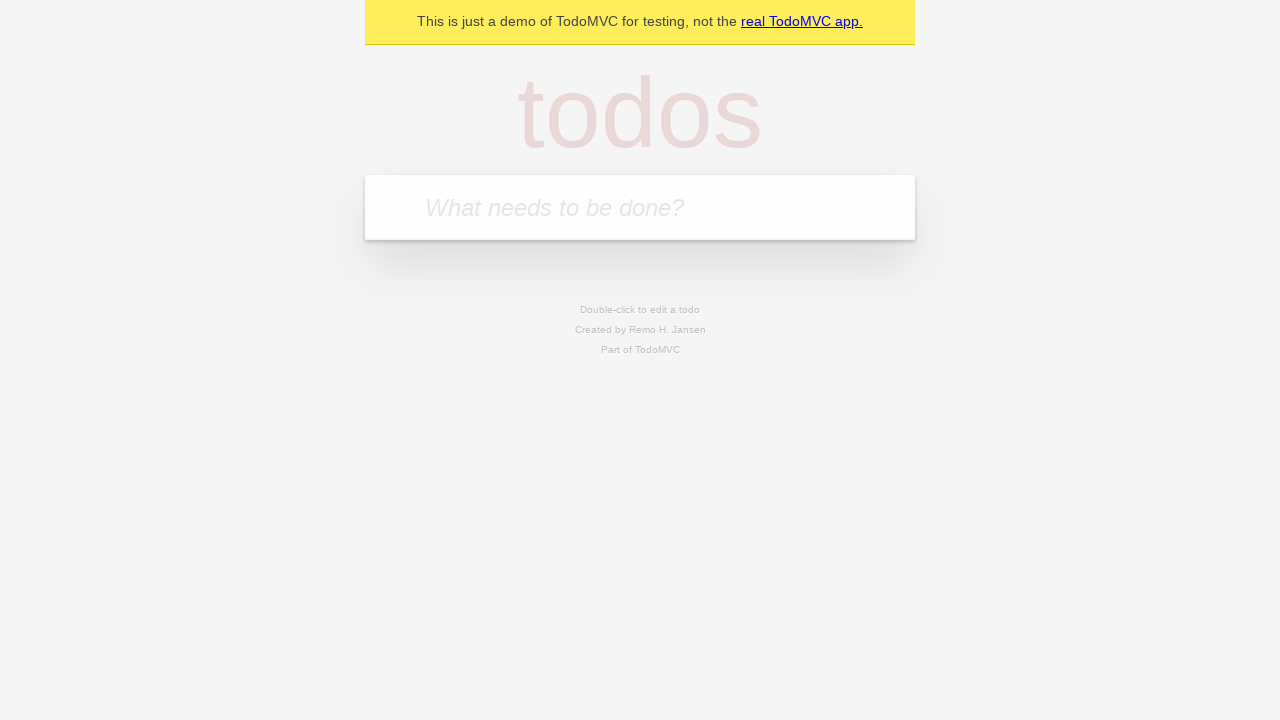

Located the 'What needs to be done?' input field
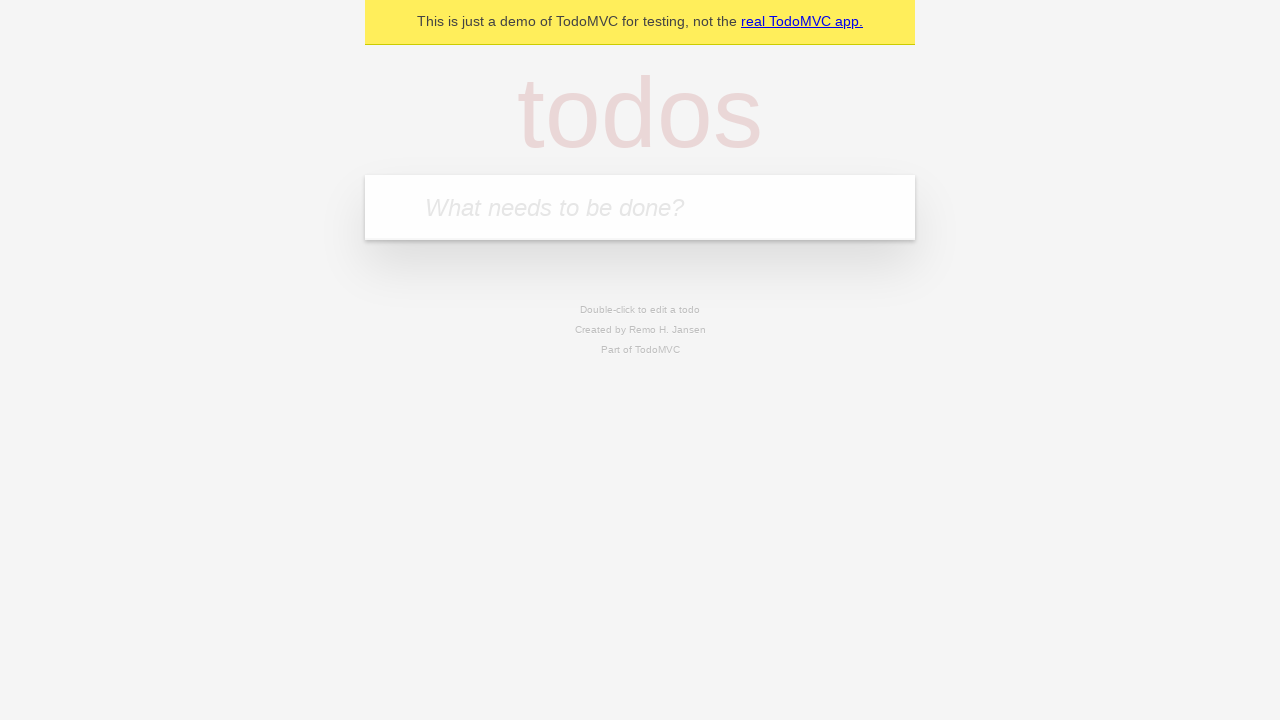

Filled first todo input with 'buy some cheese' on internal:attr=[placeholder="What needs to be done?"i]
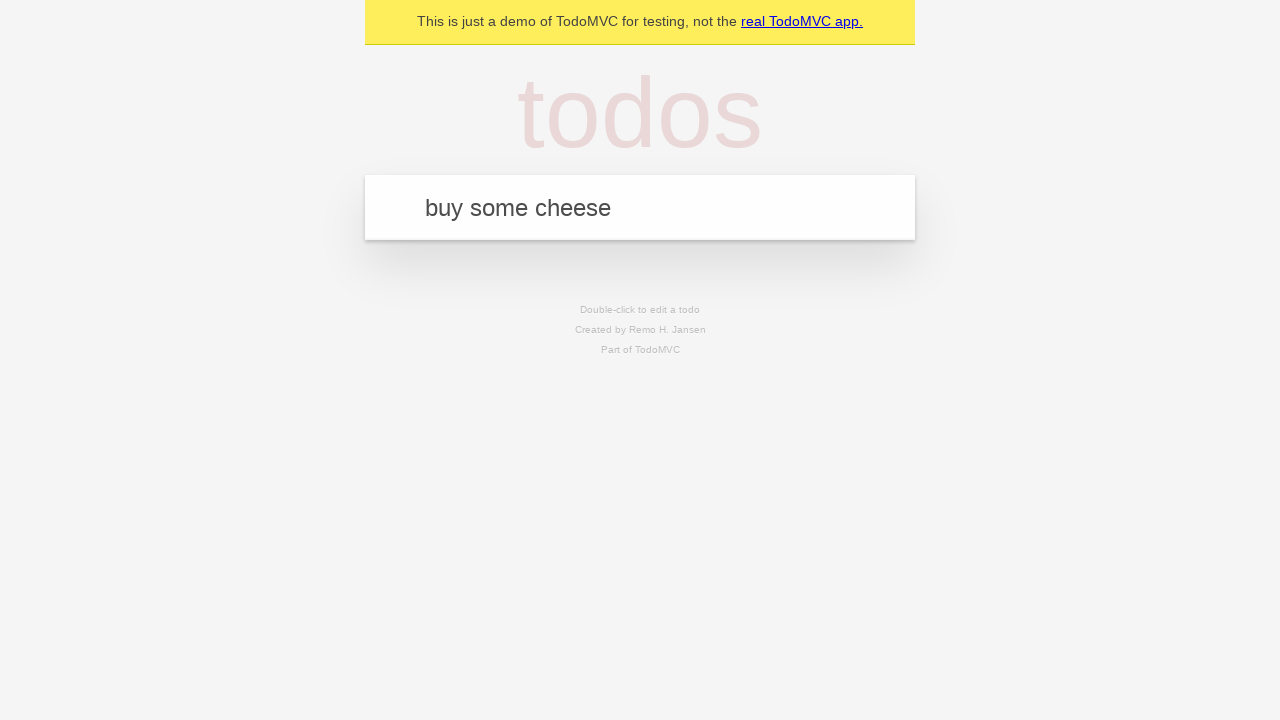

Pressed Enter to create first todo item on internal:attr=[placeholder="What needs to be done?"i]
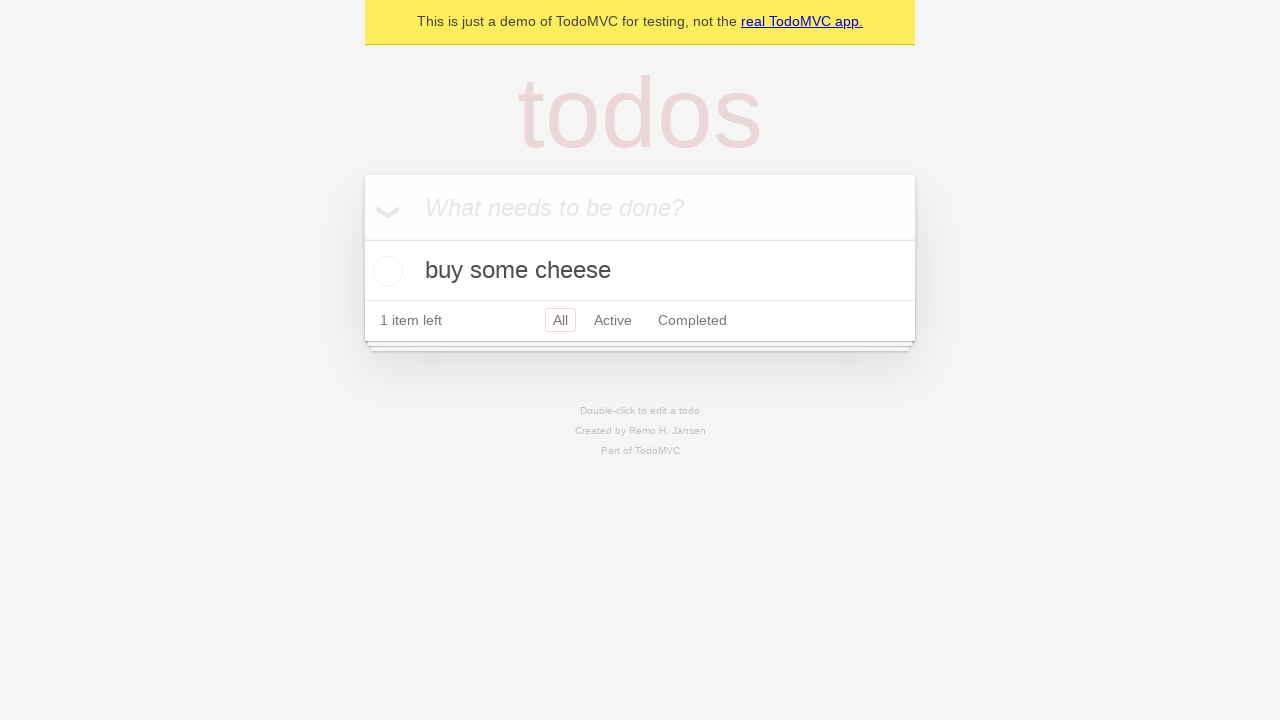

Todo counter element loaded
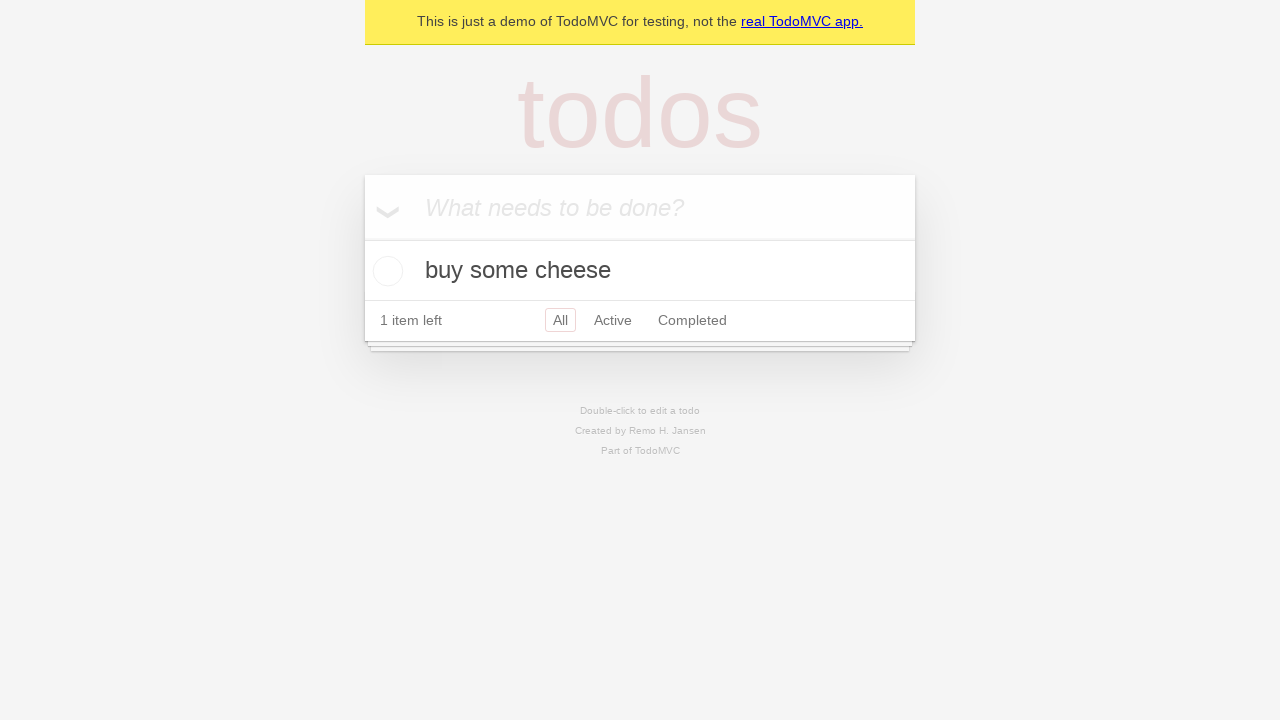

Filled second todo input with 'feed the cat' on internal:attr=[placeholder="What needs to be done?"i]
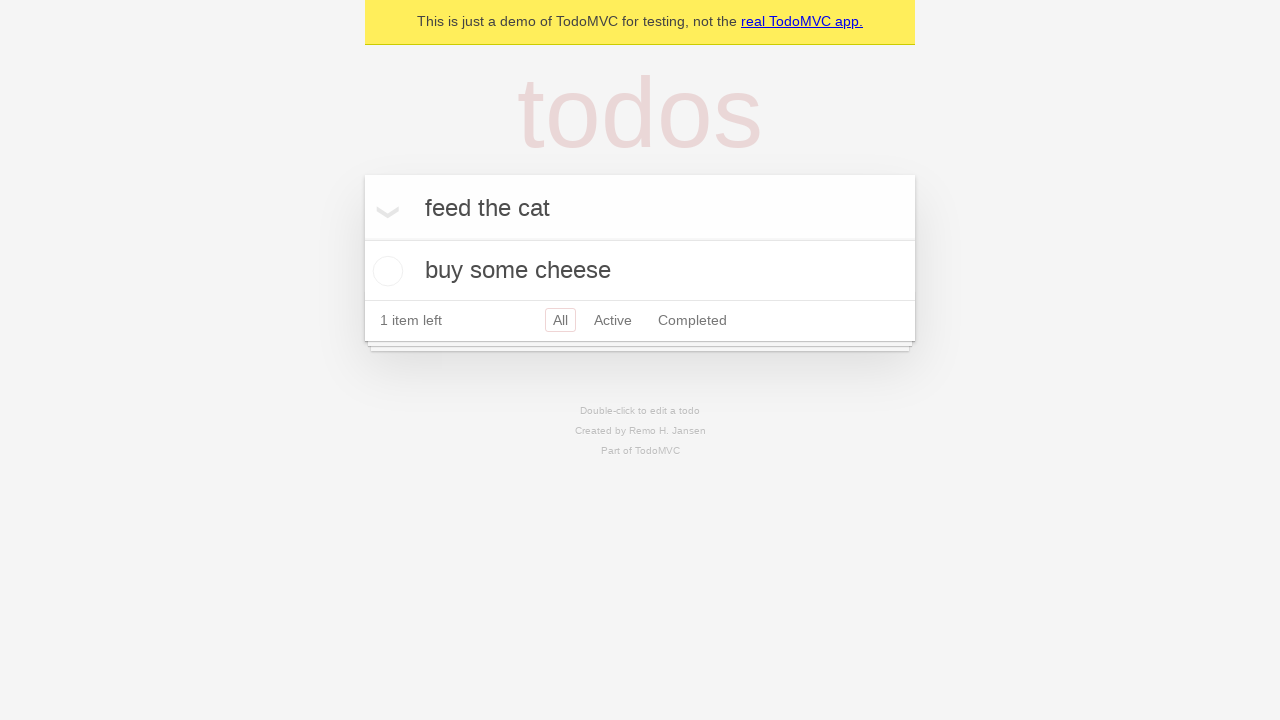

Pressed Enter to create second todo item on internal:attr=[placeholder="What needs to be done?"i]
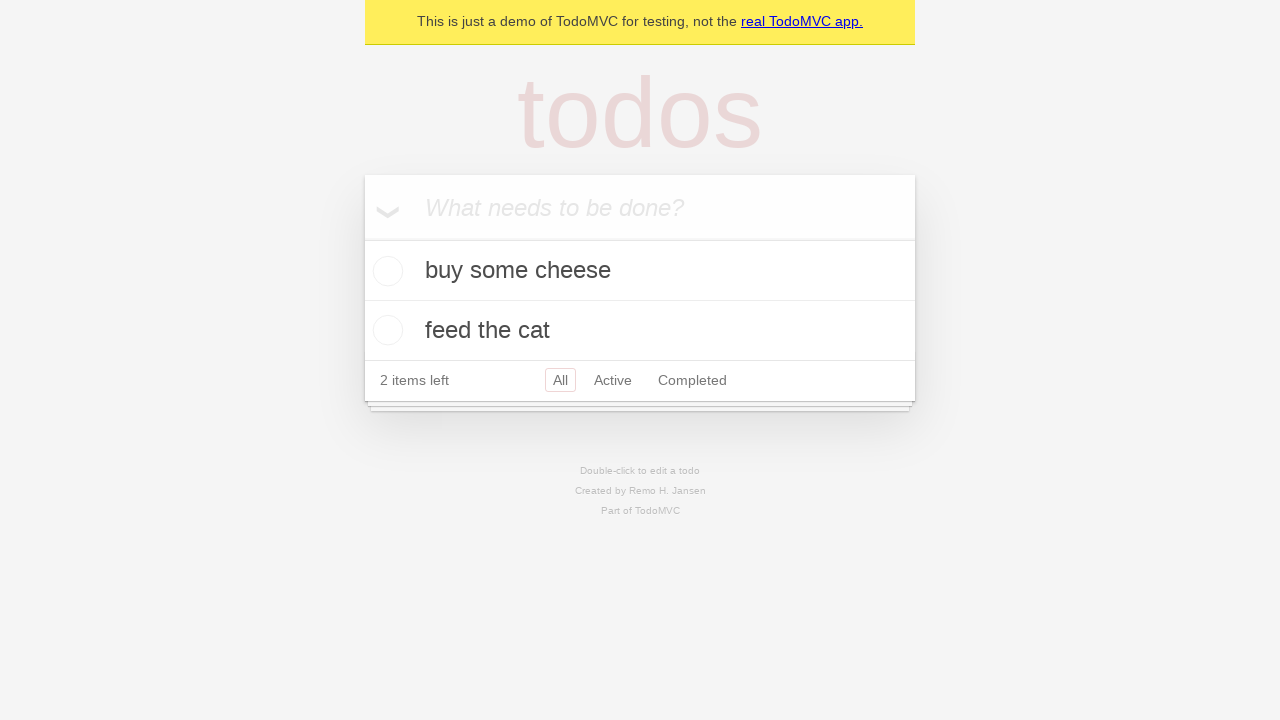

Todo counter element is ready and displays count of 2 items
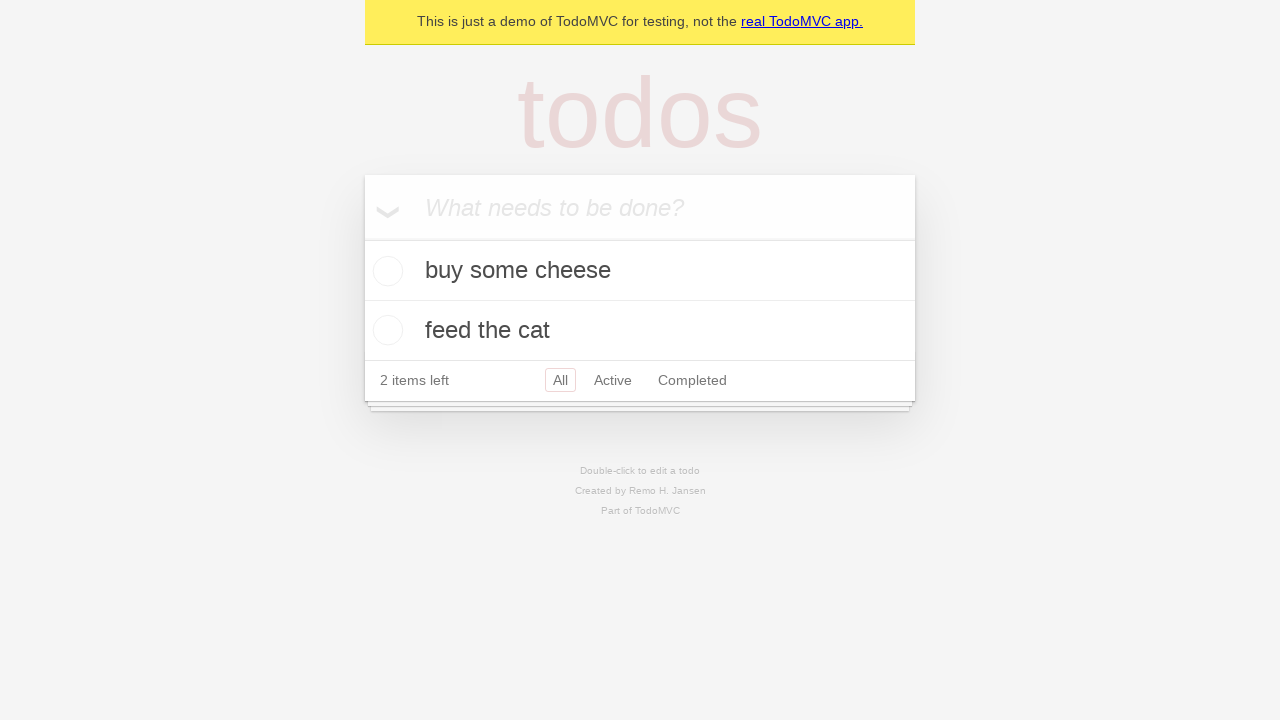

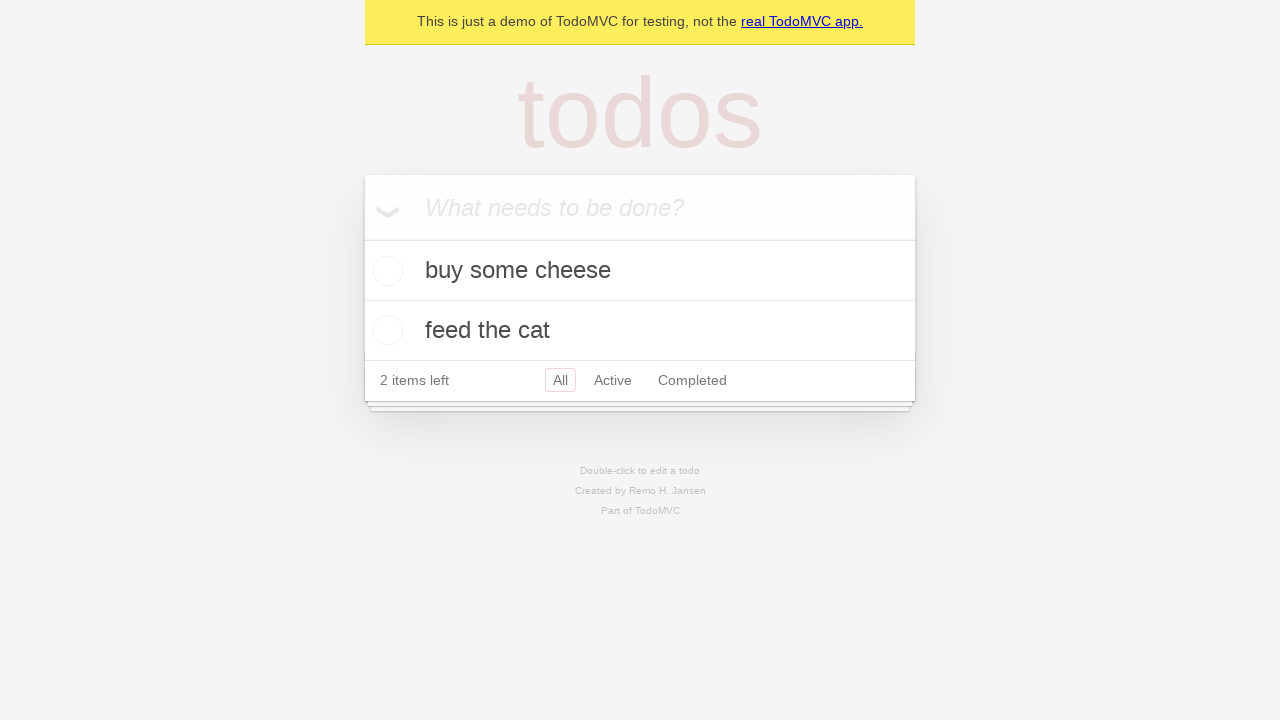